Tests button interactions on the DemoQA buttons page by clicking different types of buttons including double-click, right-click, and standard click buttons.

Starting URL: https://demoqa.com/buttons

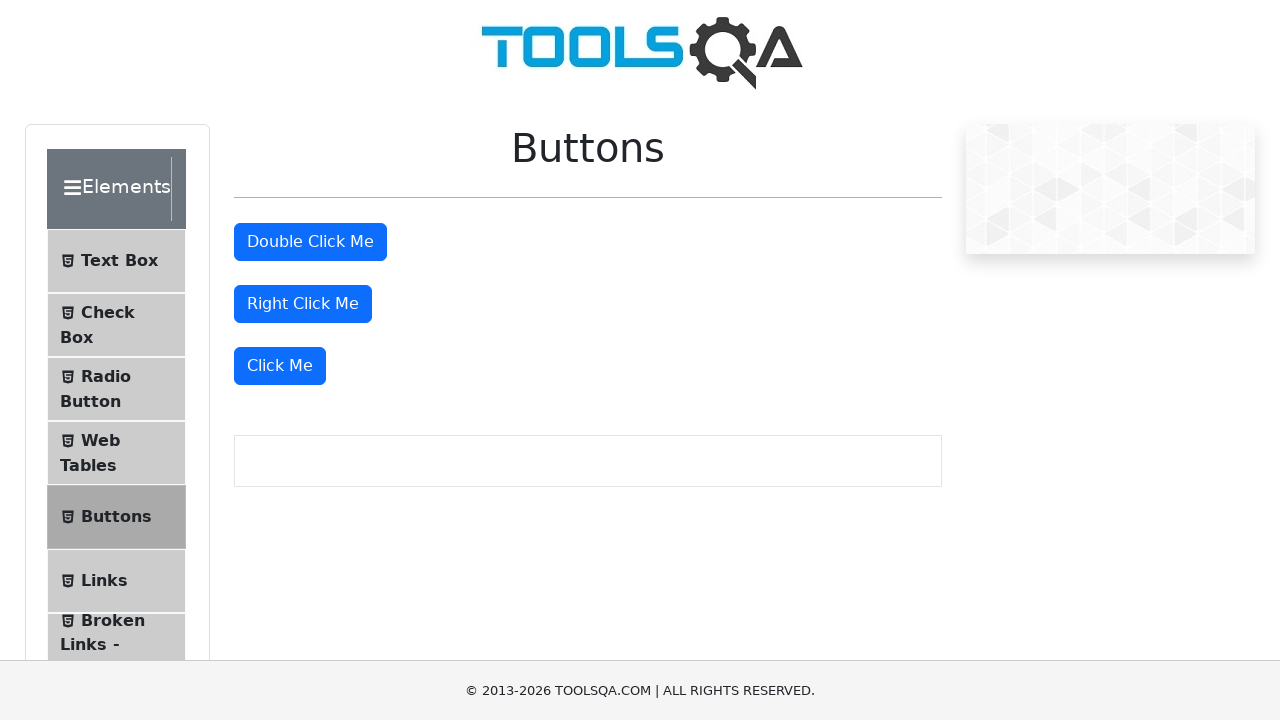

Navigated to DemoQA buttons page
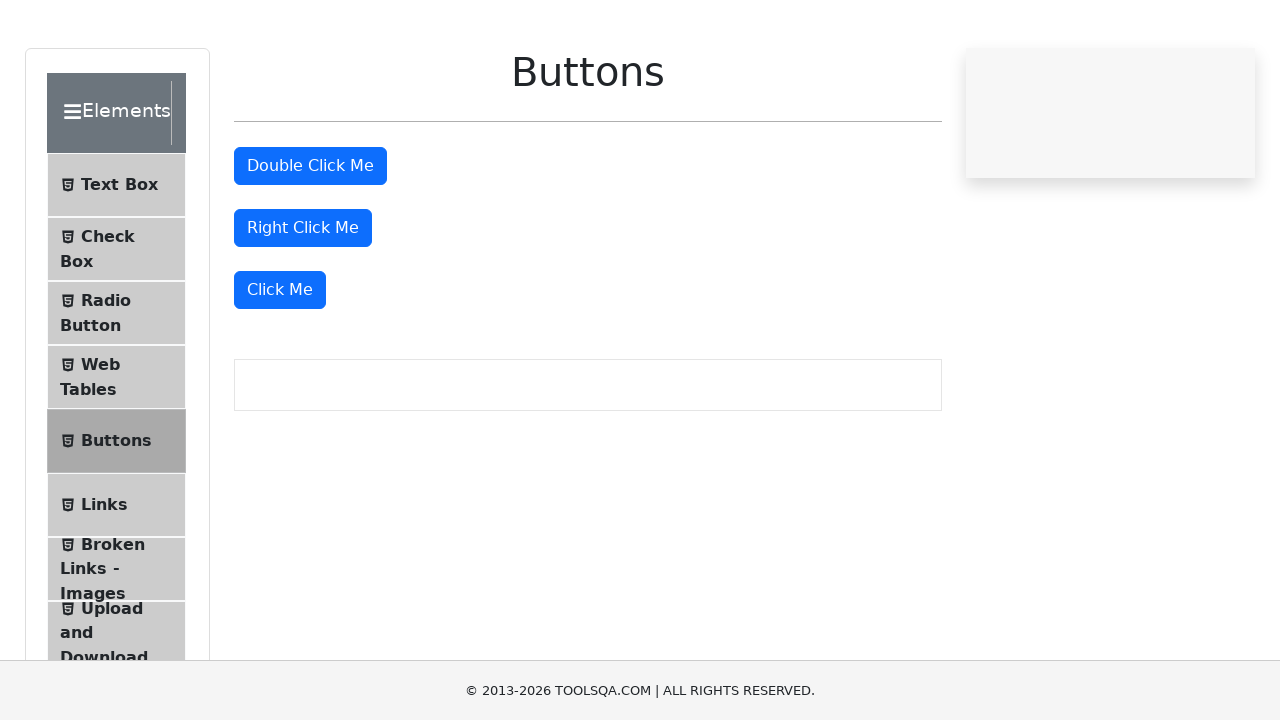

Double-clicked the 'Double Click Me' button at (310, 242) on #doubleClickBtn
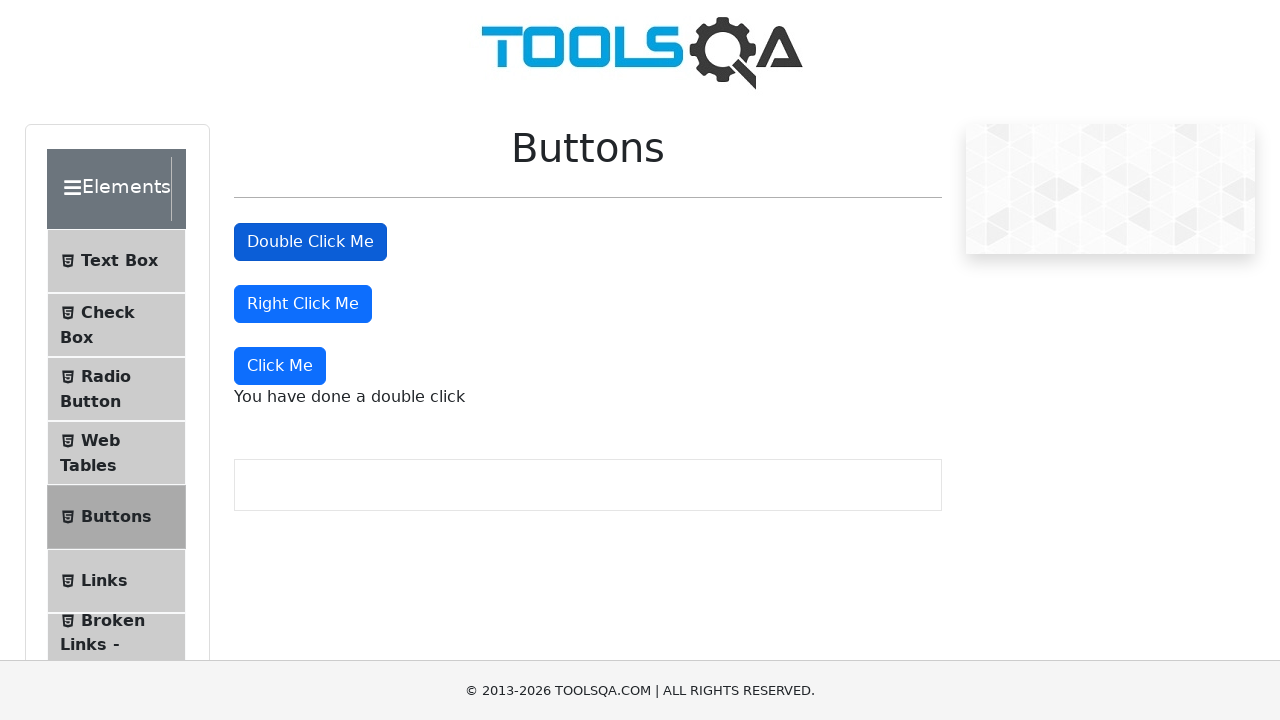

Right-clicked the 'Right Click Me' button at (303, 304) on #rightClickBtn
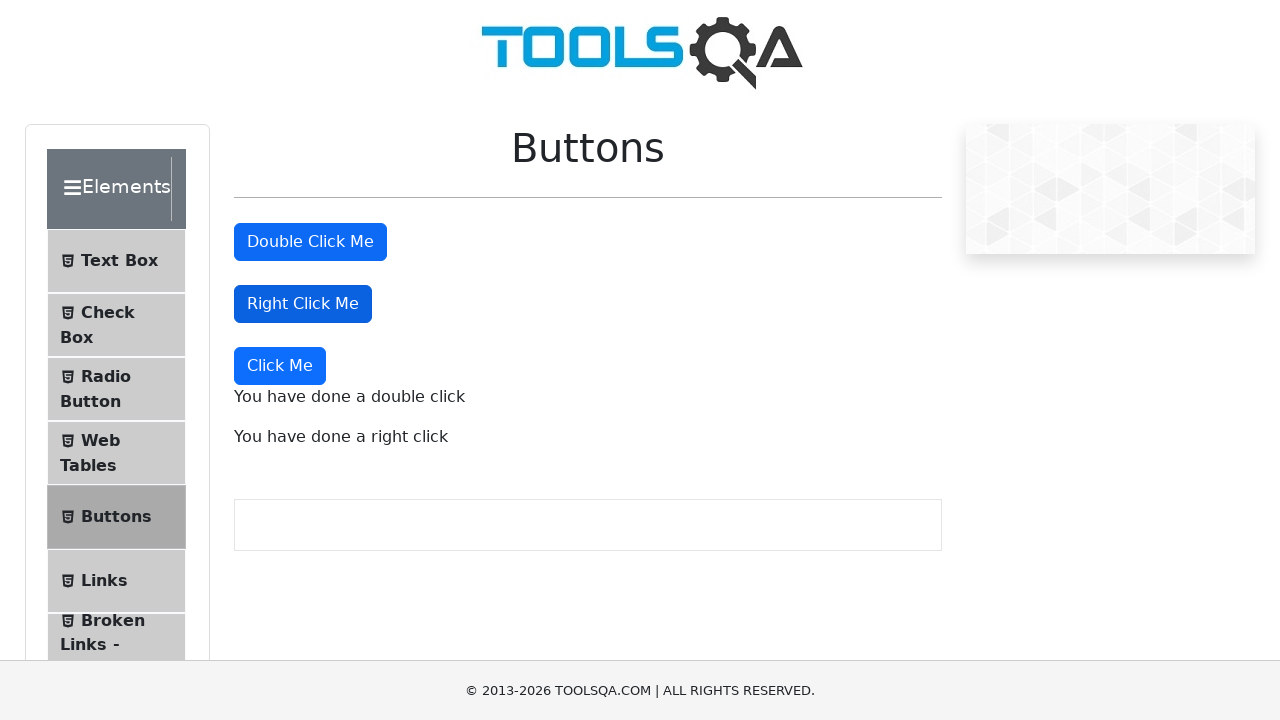

Clicked the 'Click Me' button at (280, 366) on xpath=//button[text()='Click Me']
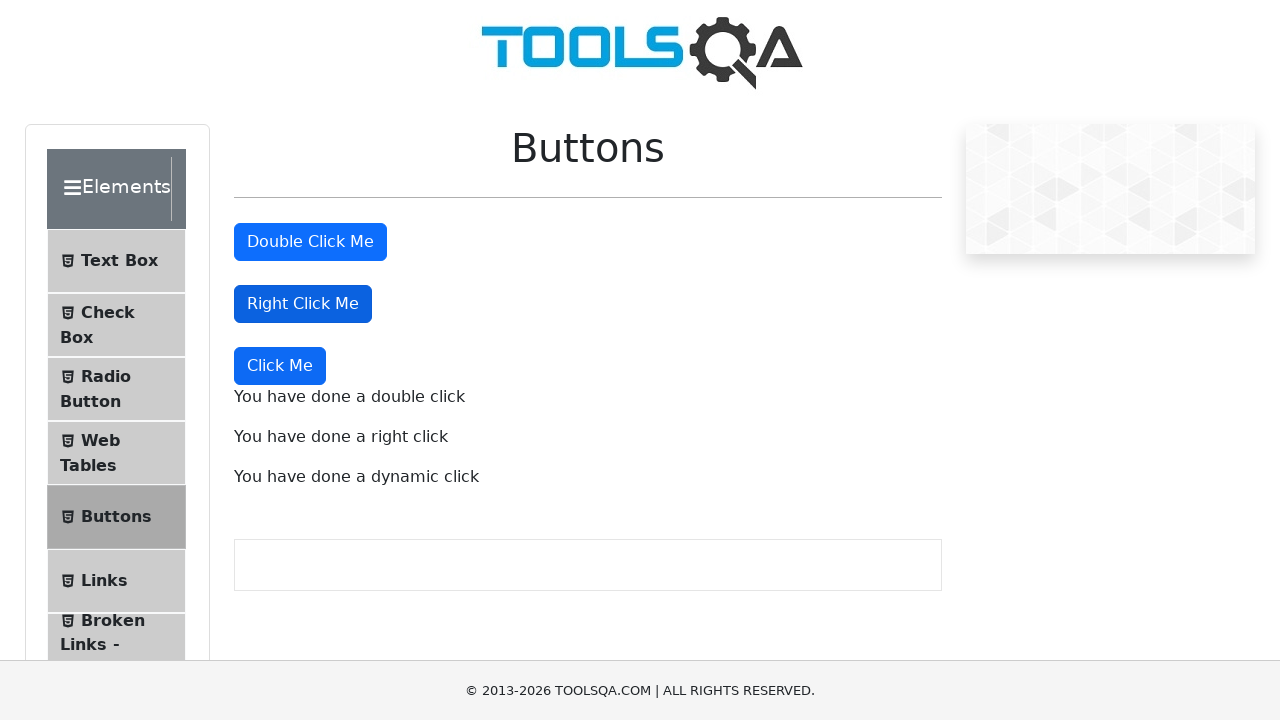

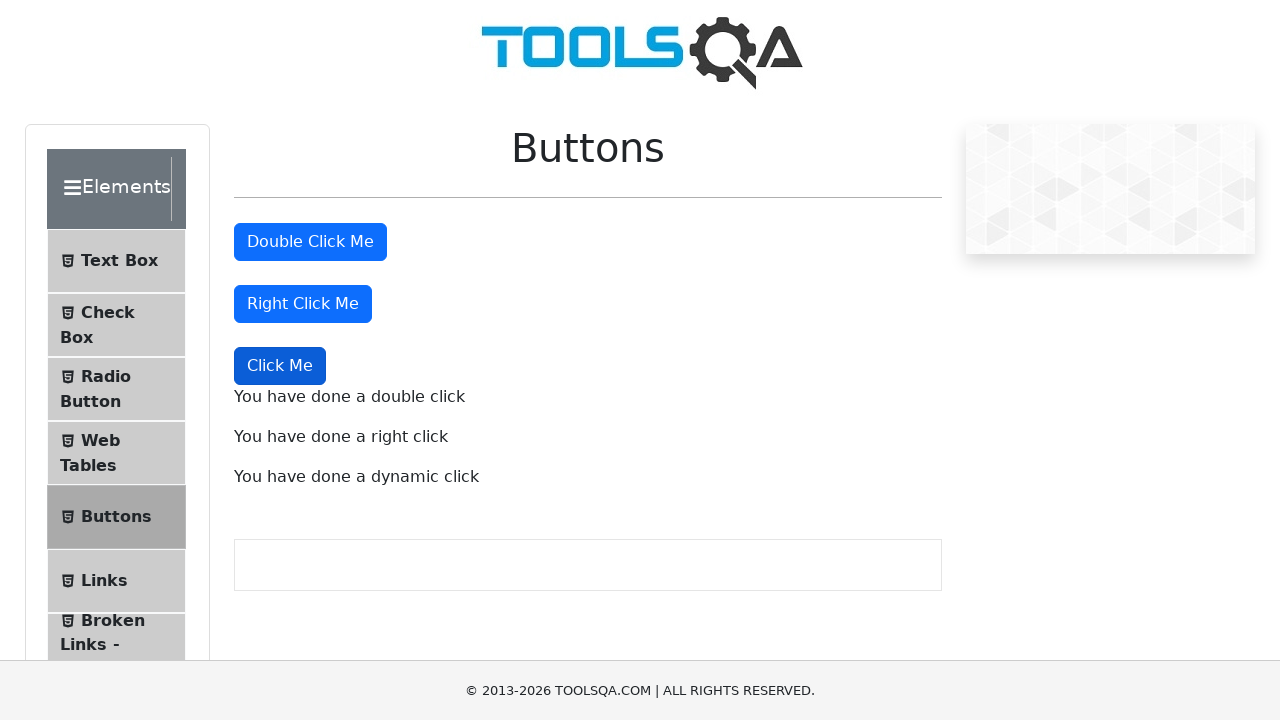